Navigates to a links demo page and clicks on a link containing "Request" in its text

Starting URL: https://demoqa.com/links

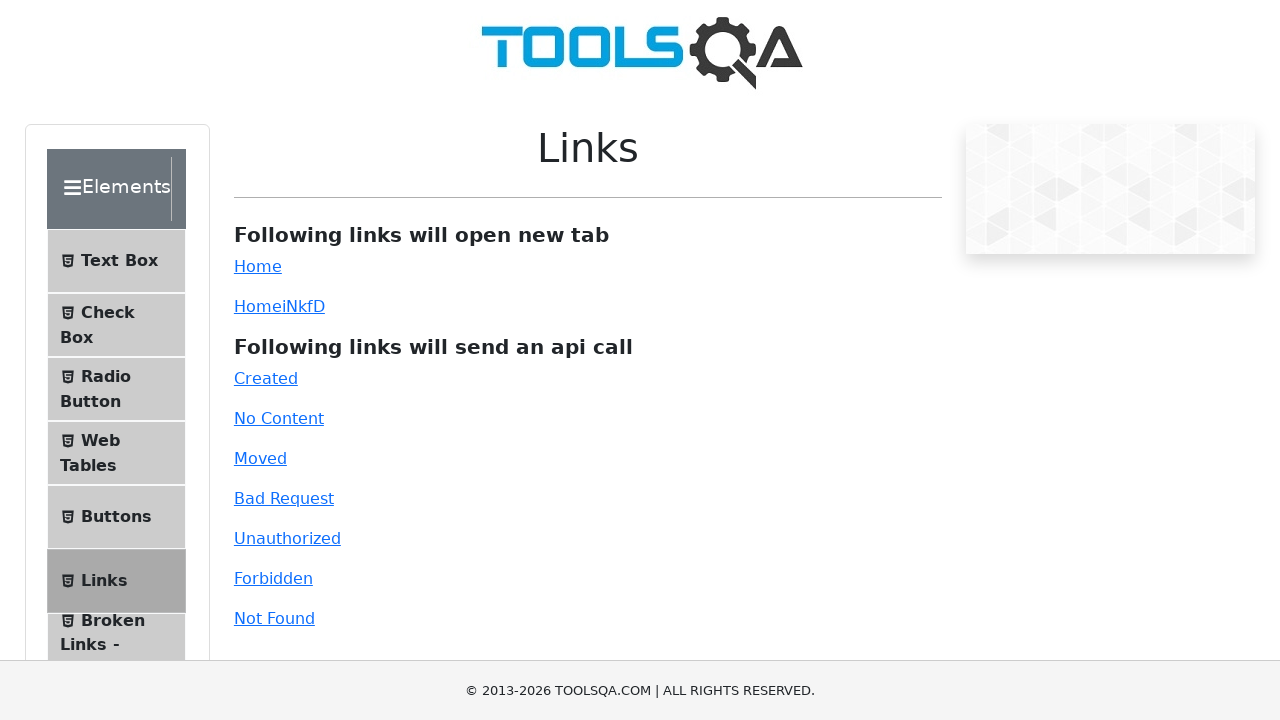

Navigated to links demo page at https://demoqa.com/links
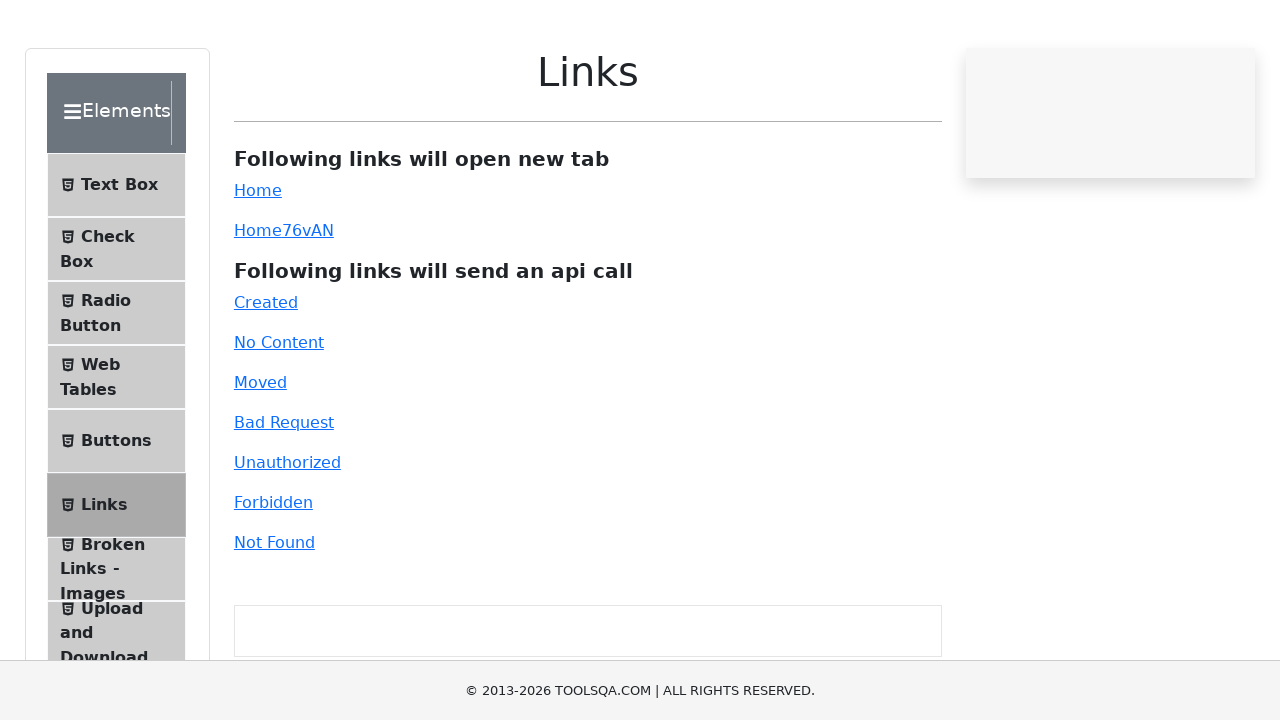

Clicked on link containing 'Request' in its text at (284, 498) on text=Request
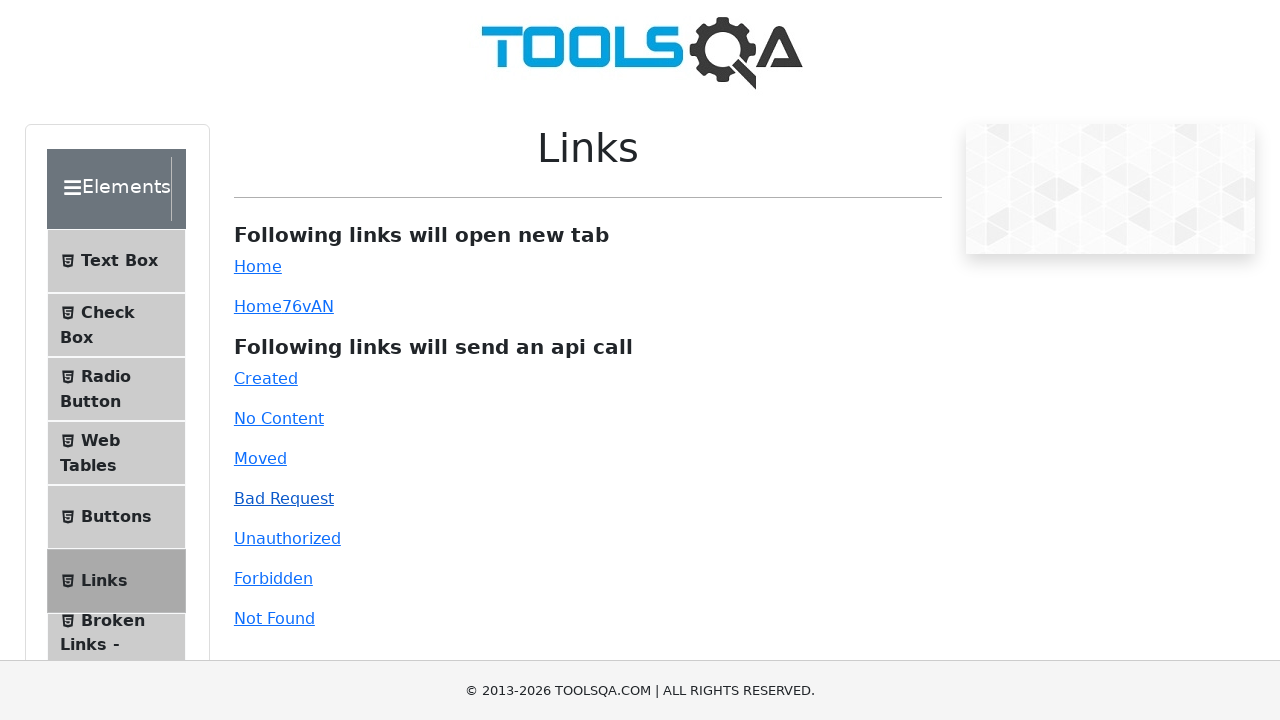

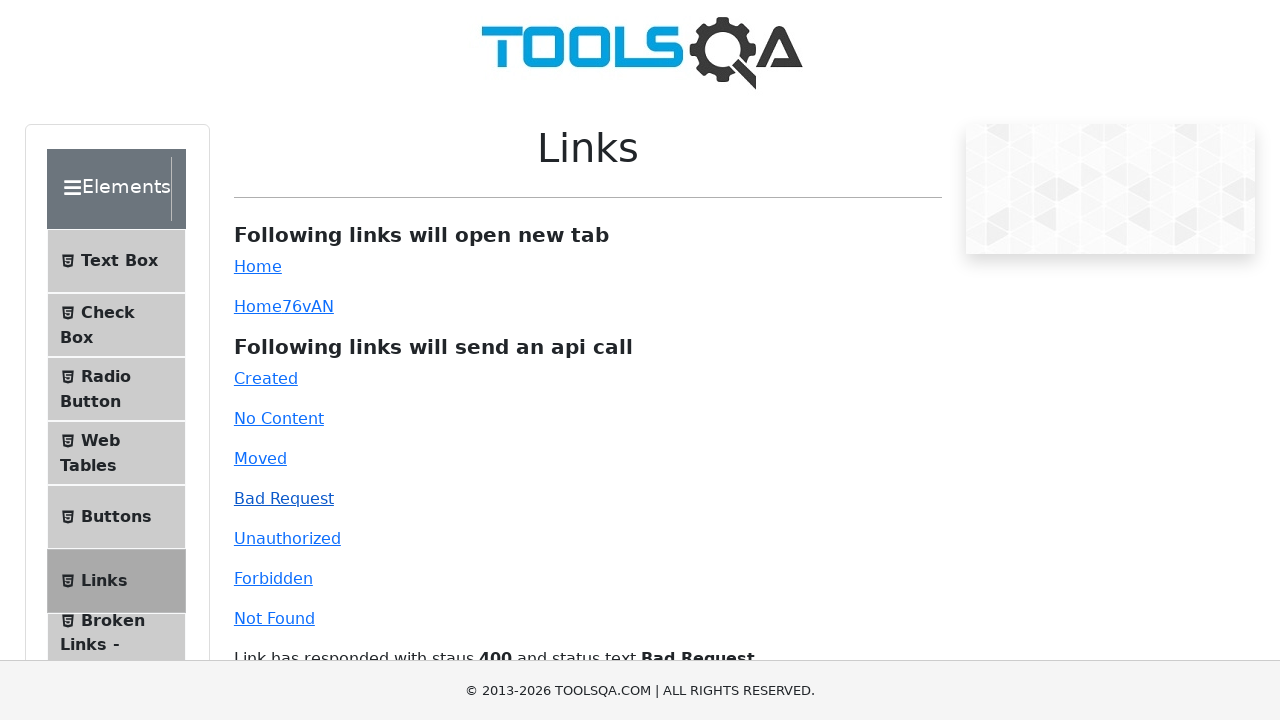